Tests clicking a button with dynamic class attributes three times, accepting the alert dialog each time

Starting URL: http://uitestingplayground.com/classattr

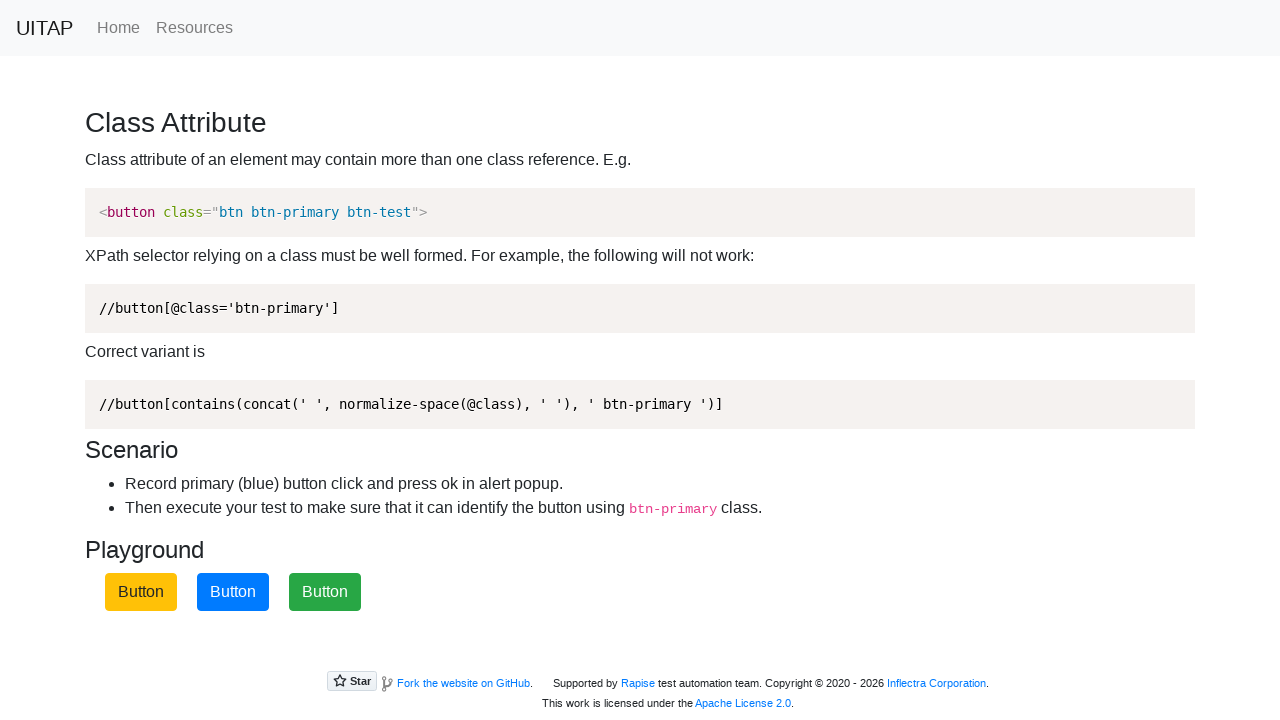

Clicked button with btn-primary class at (233, 592) on xpath=//button[contains(concat(' ', normalize-space(@class), ' '), ' btn-primary
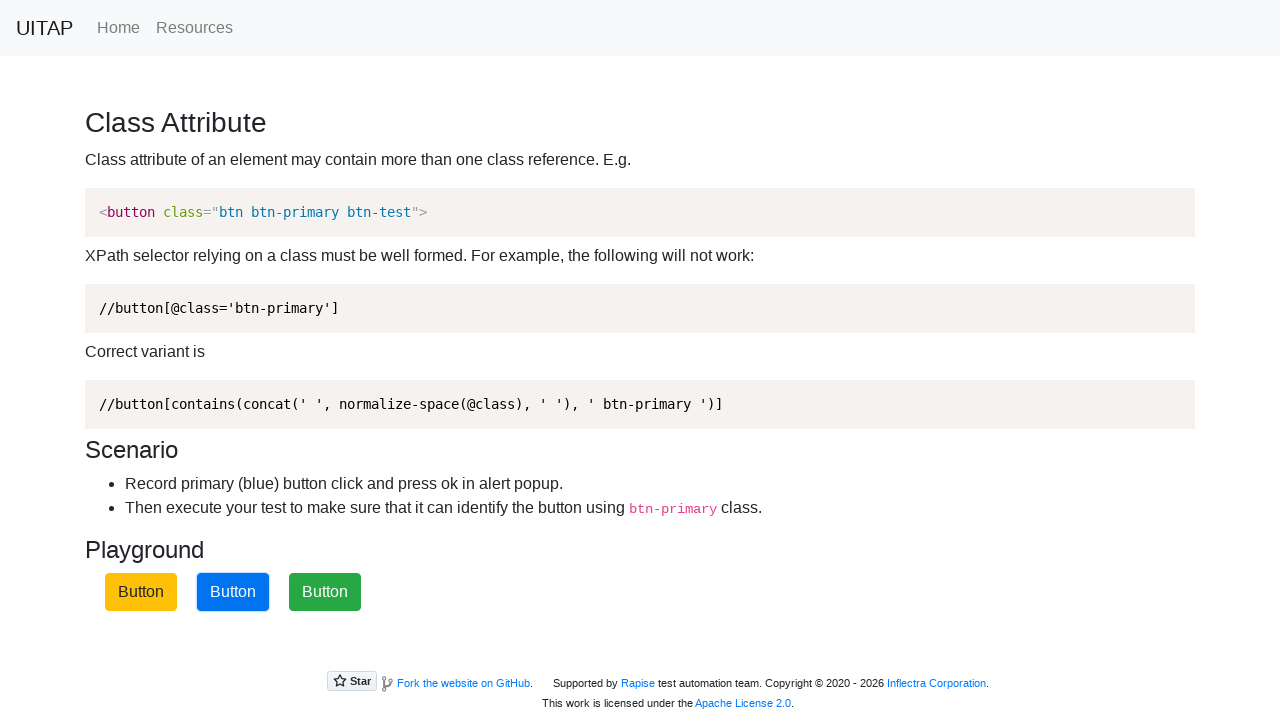

Accepted alert dialog
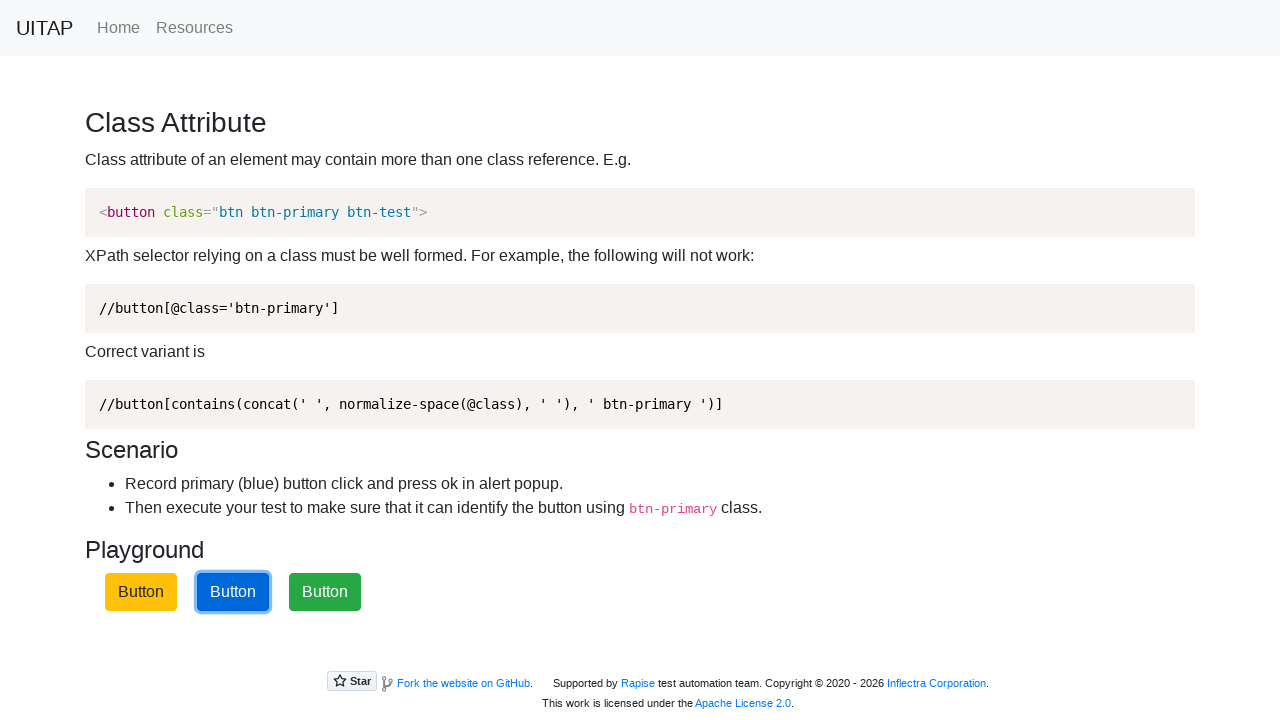

Clicked button with btn-primary class at (233, 592) on xpath=//button[contains(concat(' ', normalize-space(@class), ' '), ' btn-primary
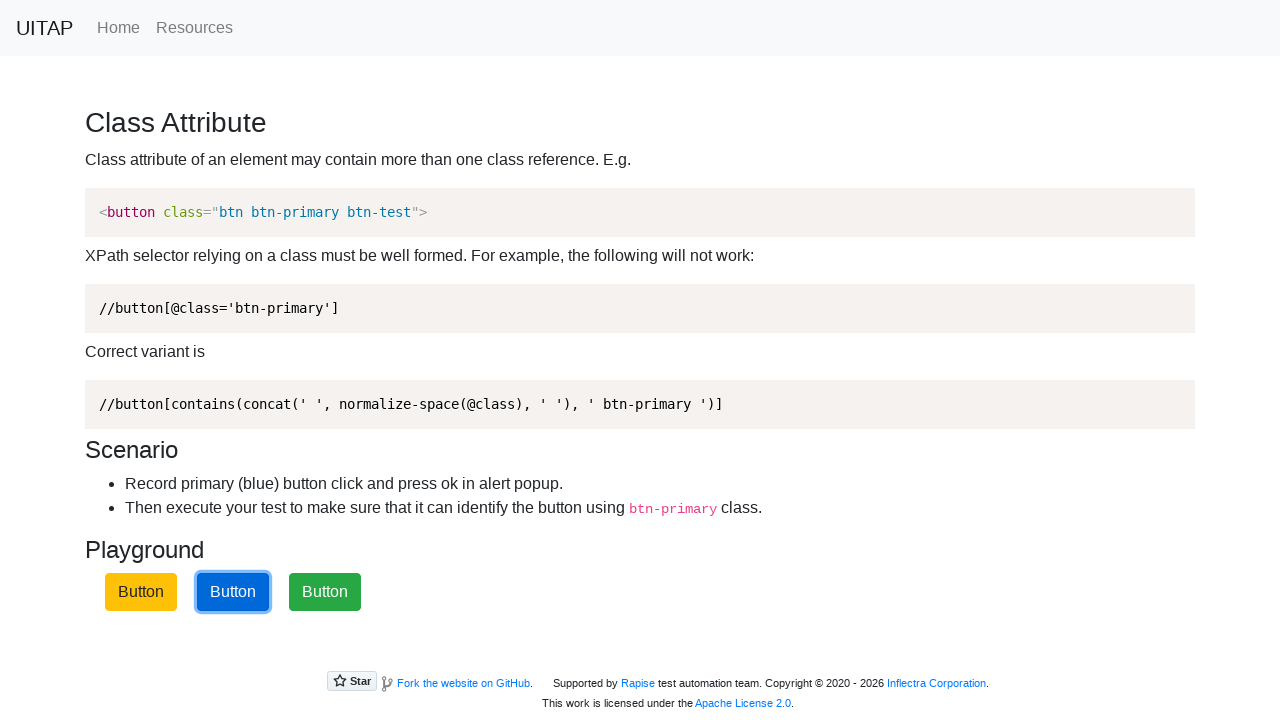

Accepted alert dialog
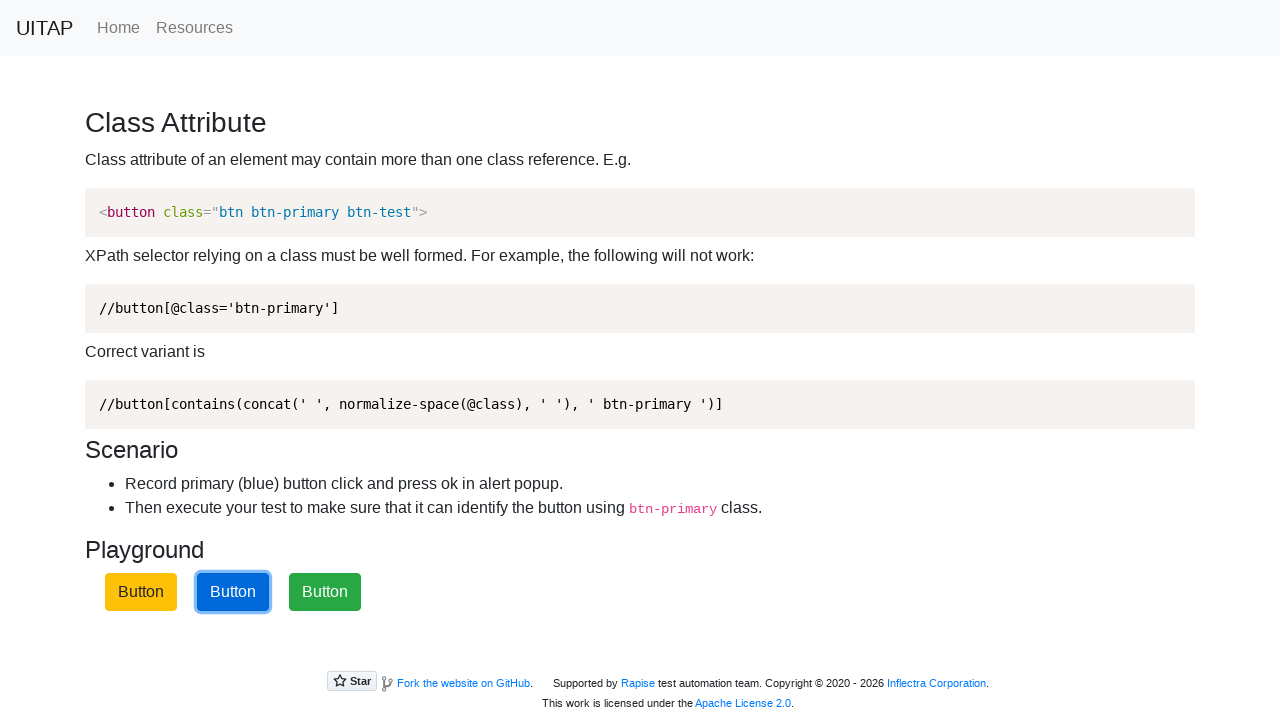

Clicked button with btn-primary class at (233, 592) on xpath=//button[contains(concat(' ', normalize-space(@class), ' '), ' btn-primary
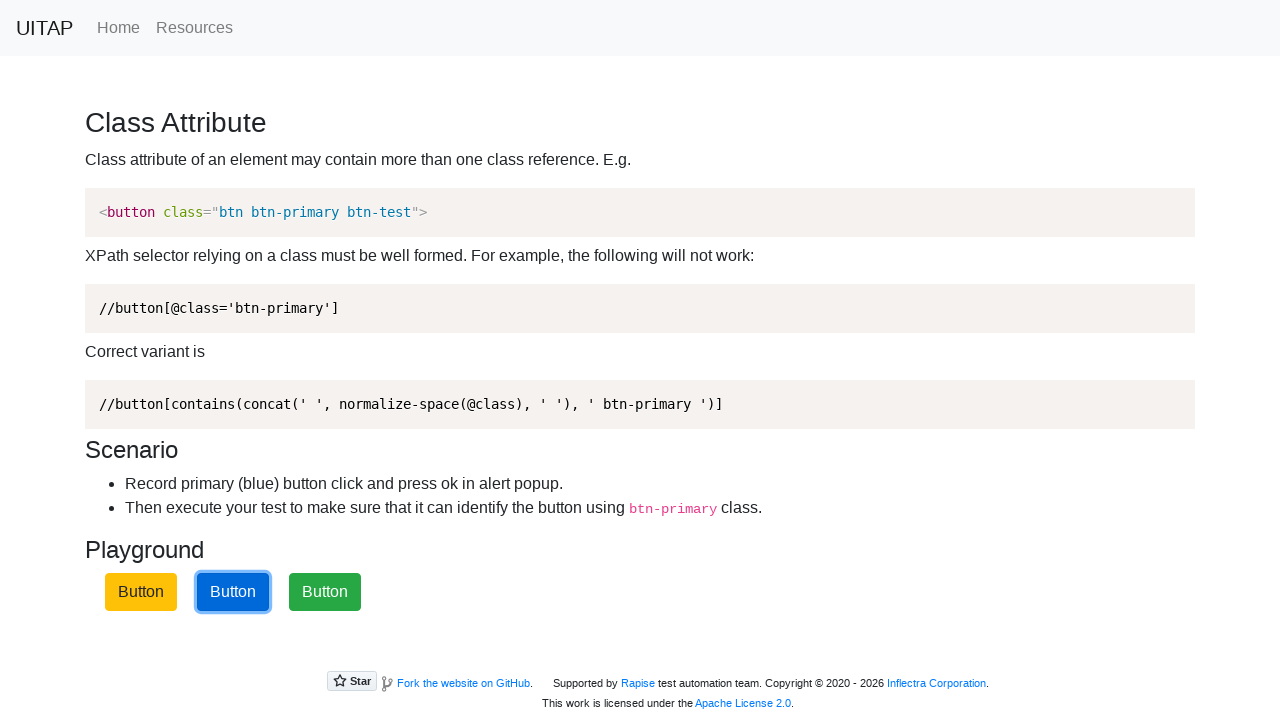

Accepted alert dialog
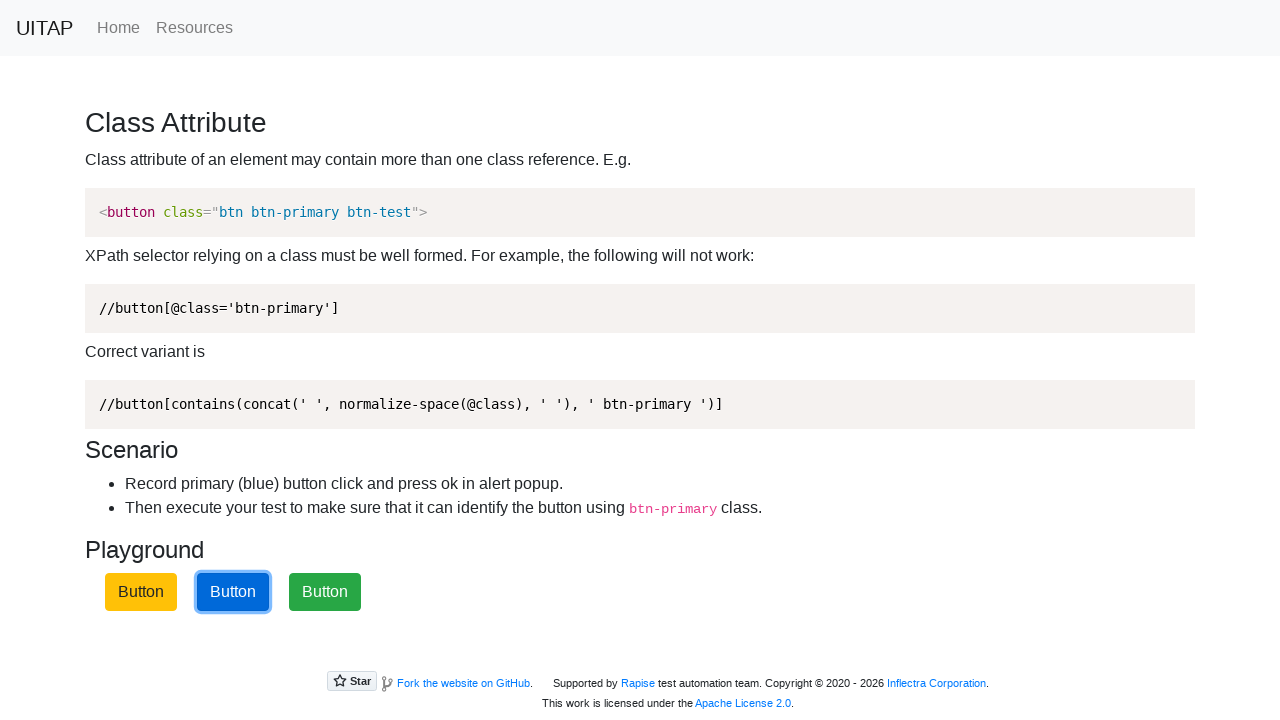

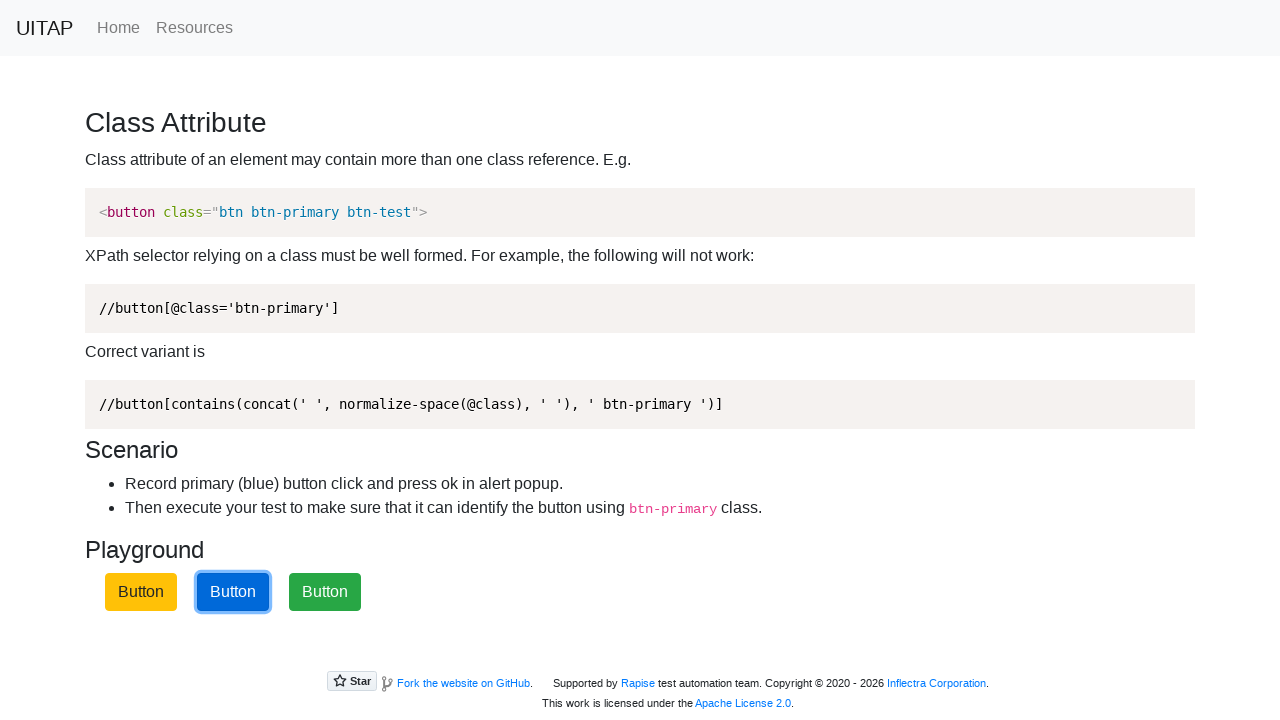